Tests navigation on the Shiva Concept Digital website by clicking on the COURSES link and then the FAQ link to verify navigation between pages.

Starting URL: https://shivaconceptdigital.com/

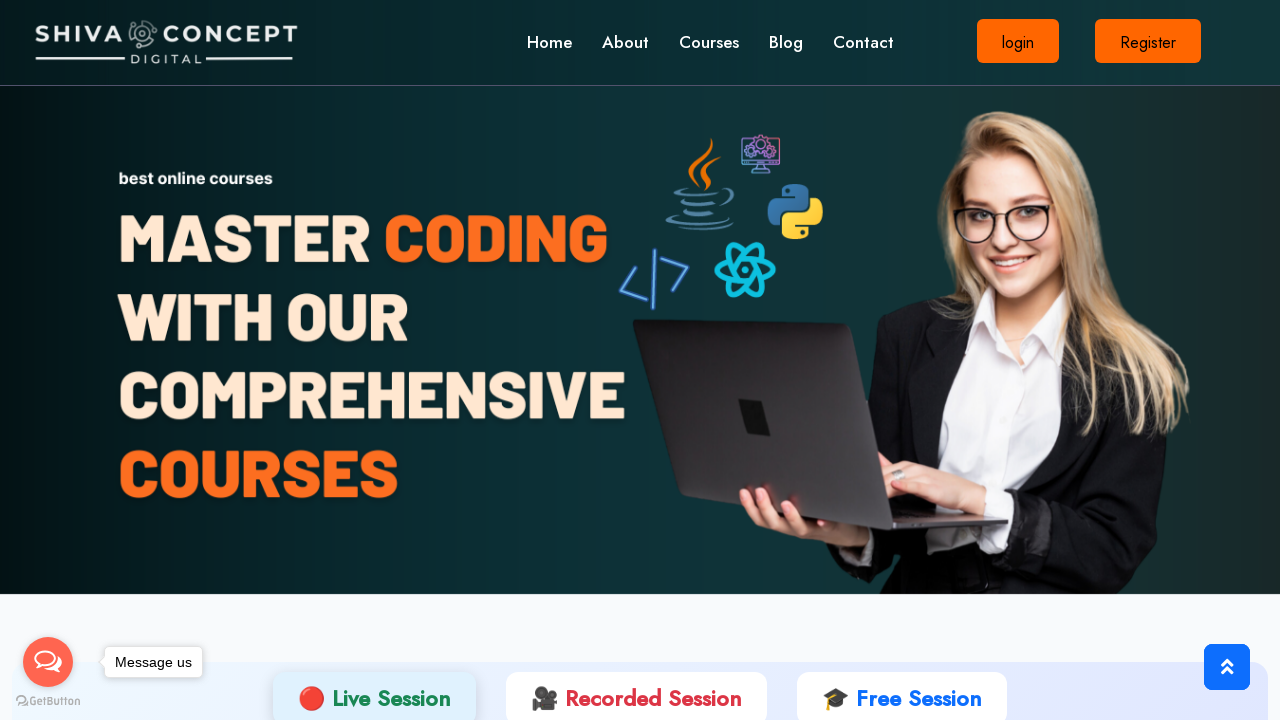

Clicked on COURSES link at (709, 43) on text=COURSES
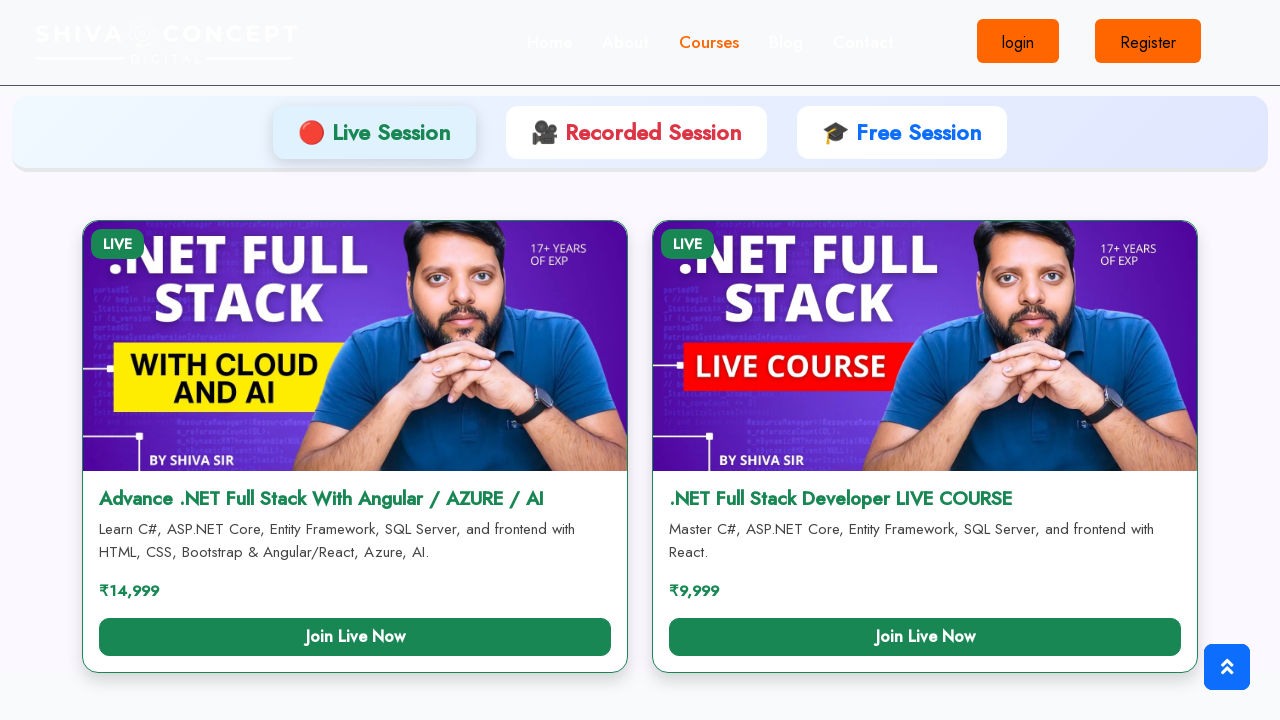

Navigation to COURSES page completed (networkidle)
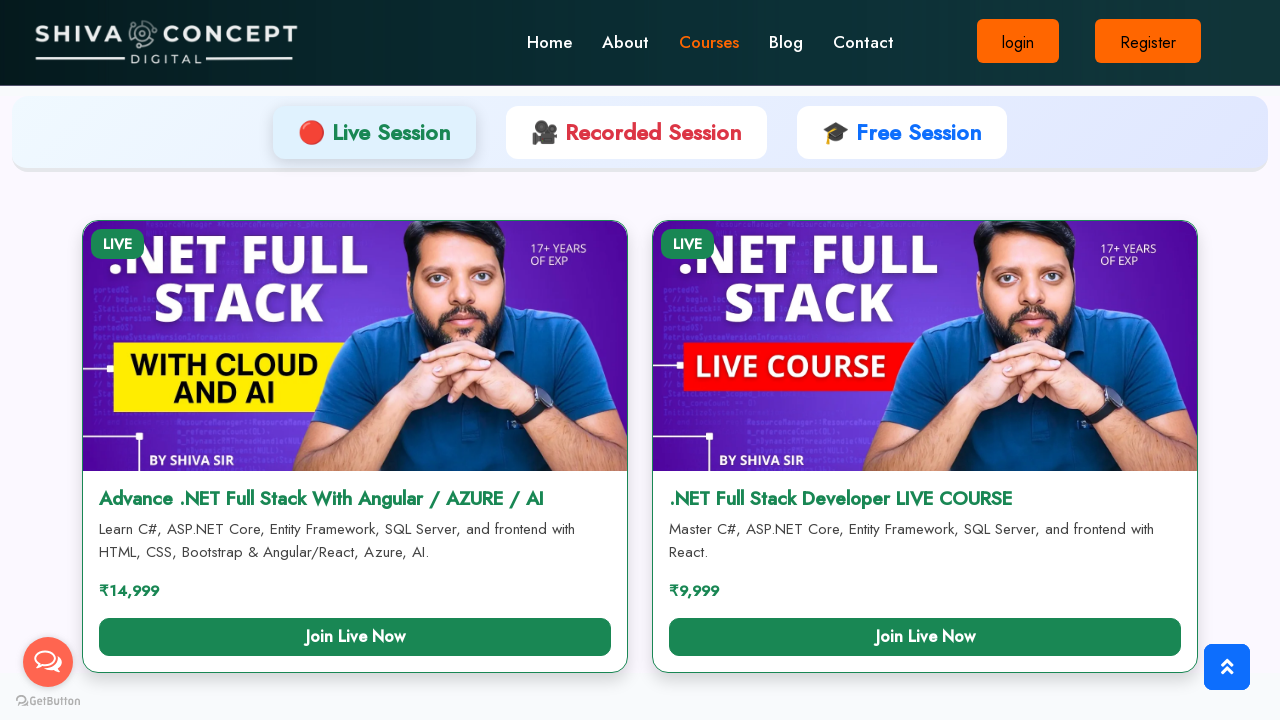

Clicked on FAQ link at (951, 678) on text=FAQ
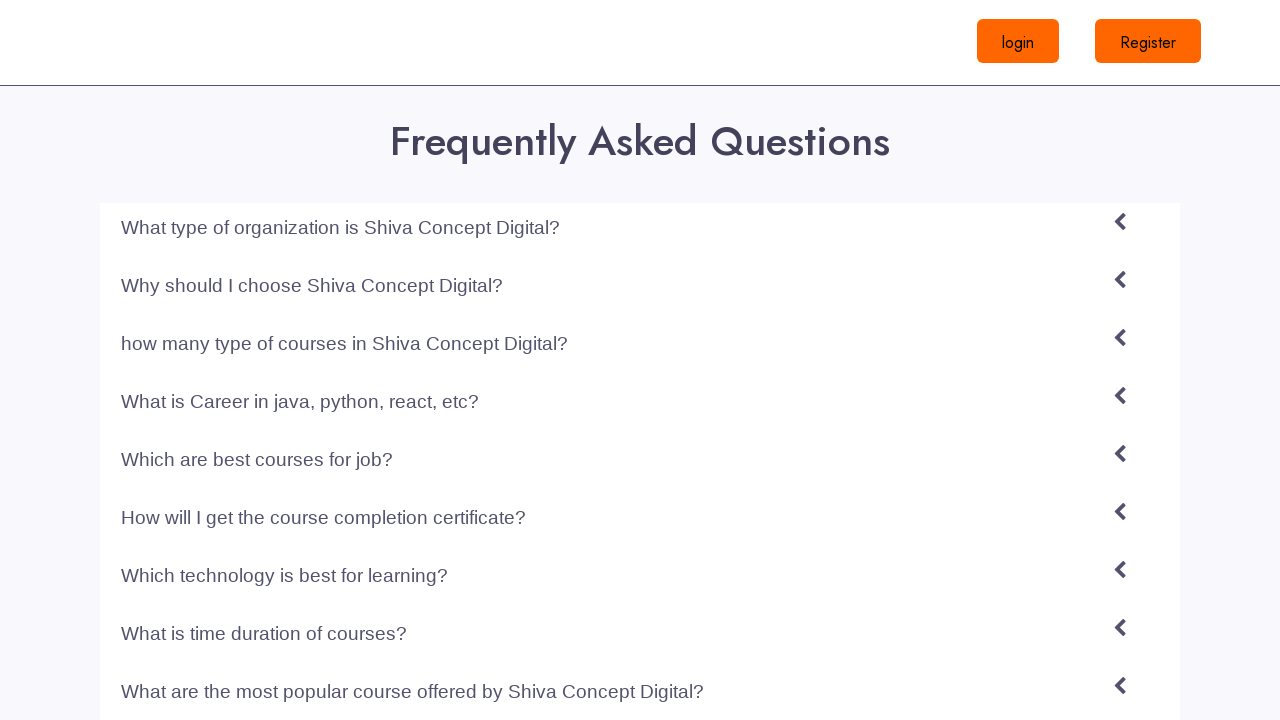

Navigation to FAQ page completed (networkidle)
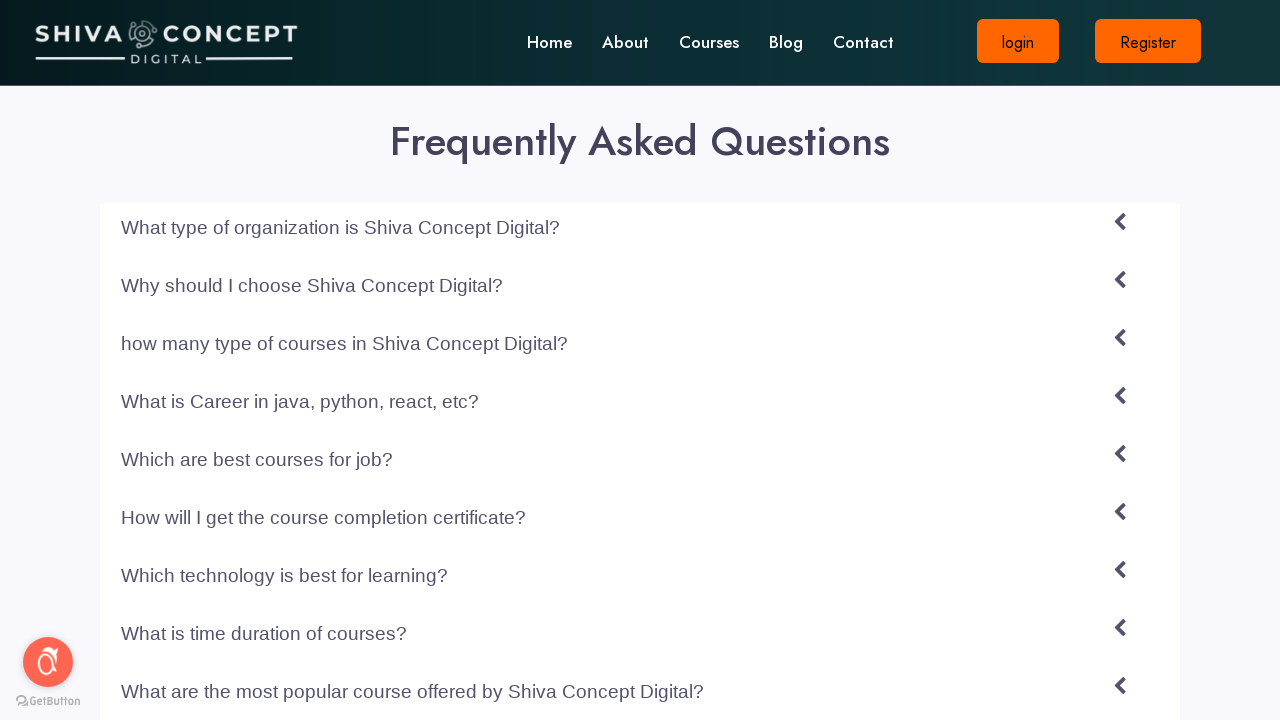

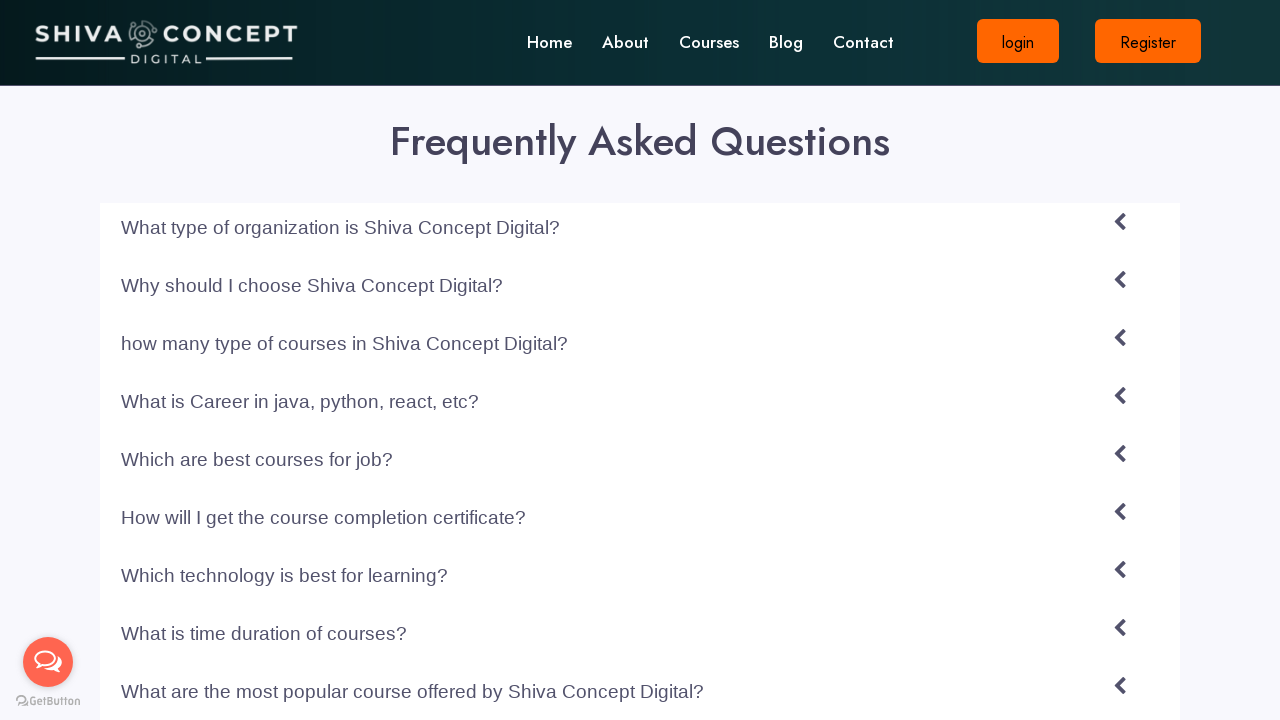